Tests double-click functionality on a button element and handles the resulting alert dialog

Starting URL: http://omayo.blogspot.com/

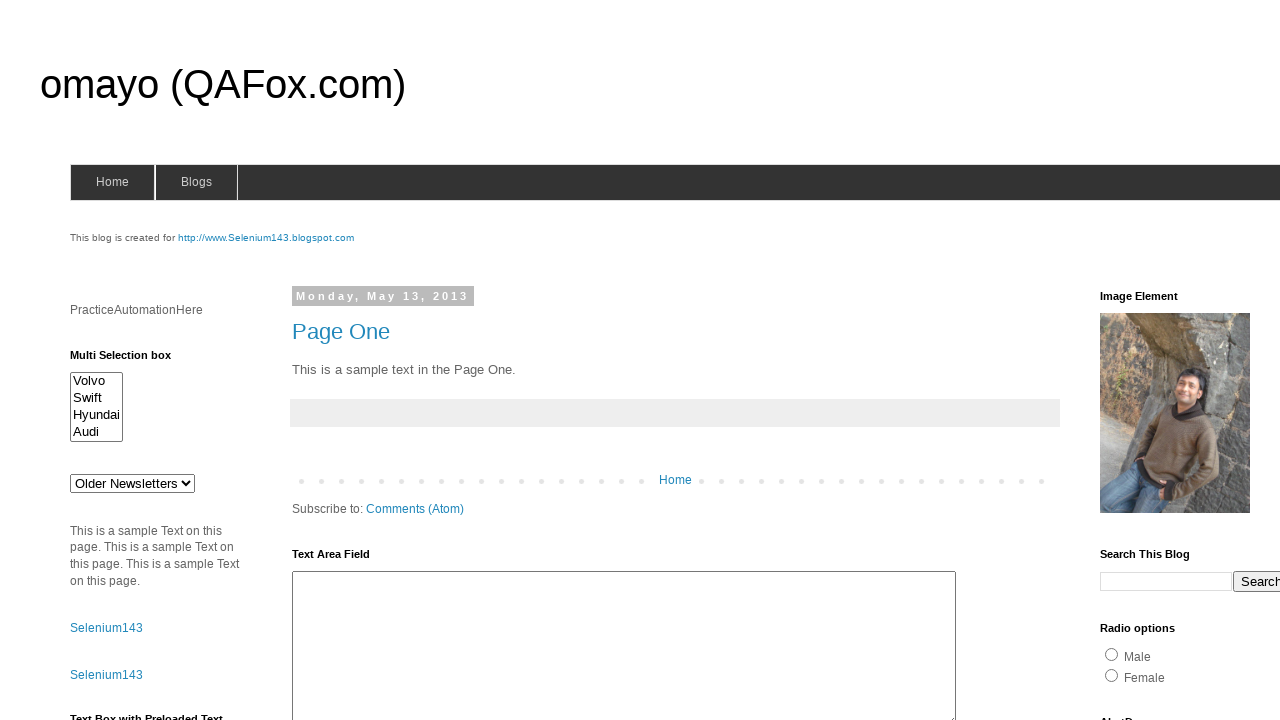

Located double-click button element
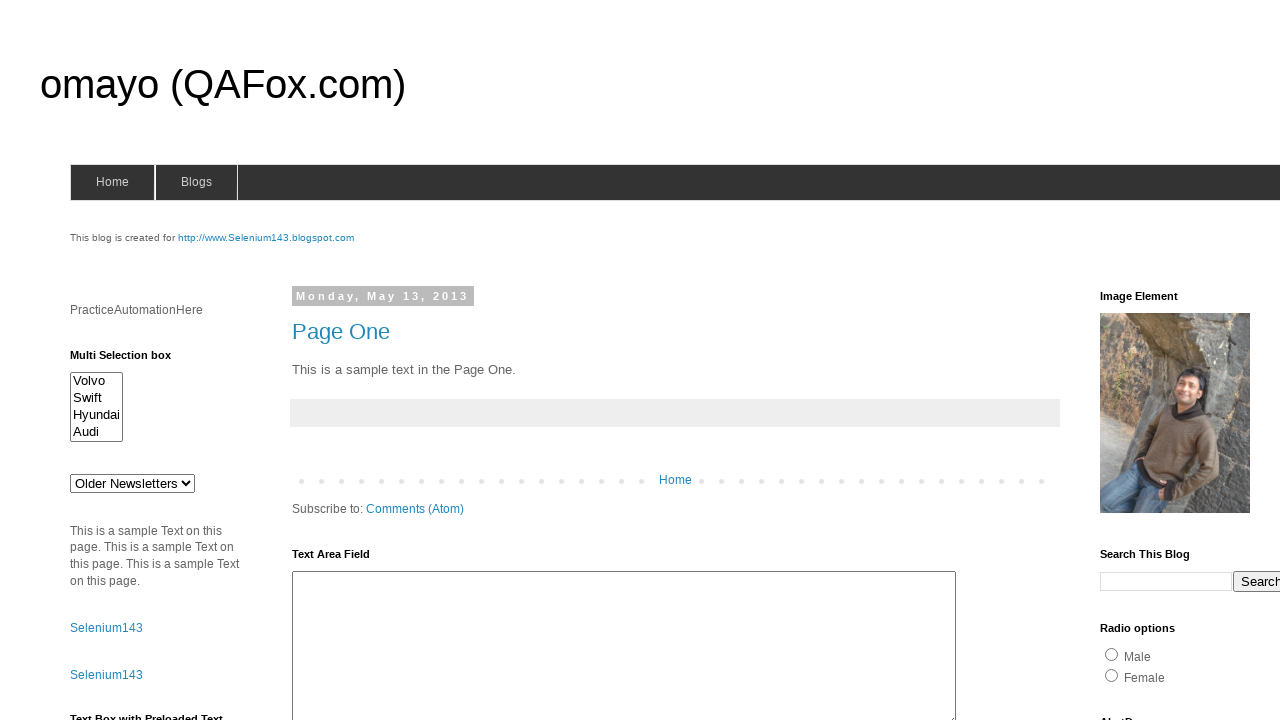

Performed double-click on button element at (129, 365) on xpath=//*[@id="HTML46"]/div[1]/button
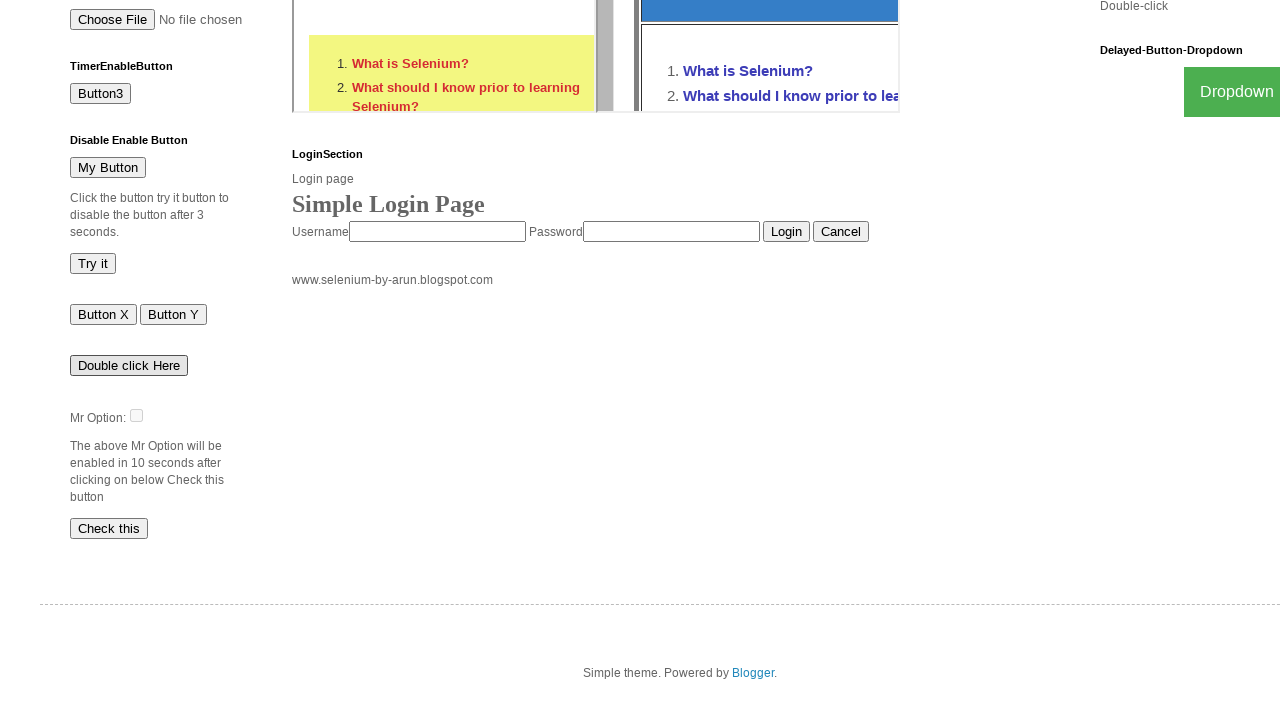

Set up alert dialog handler to accept dialogs
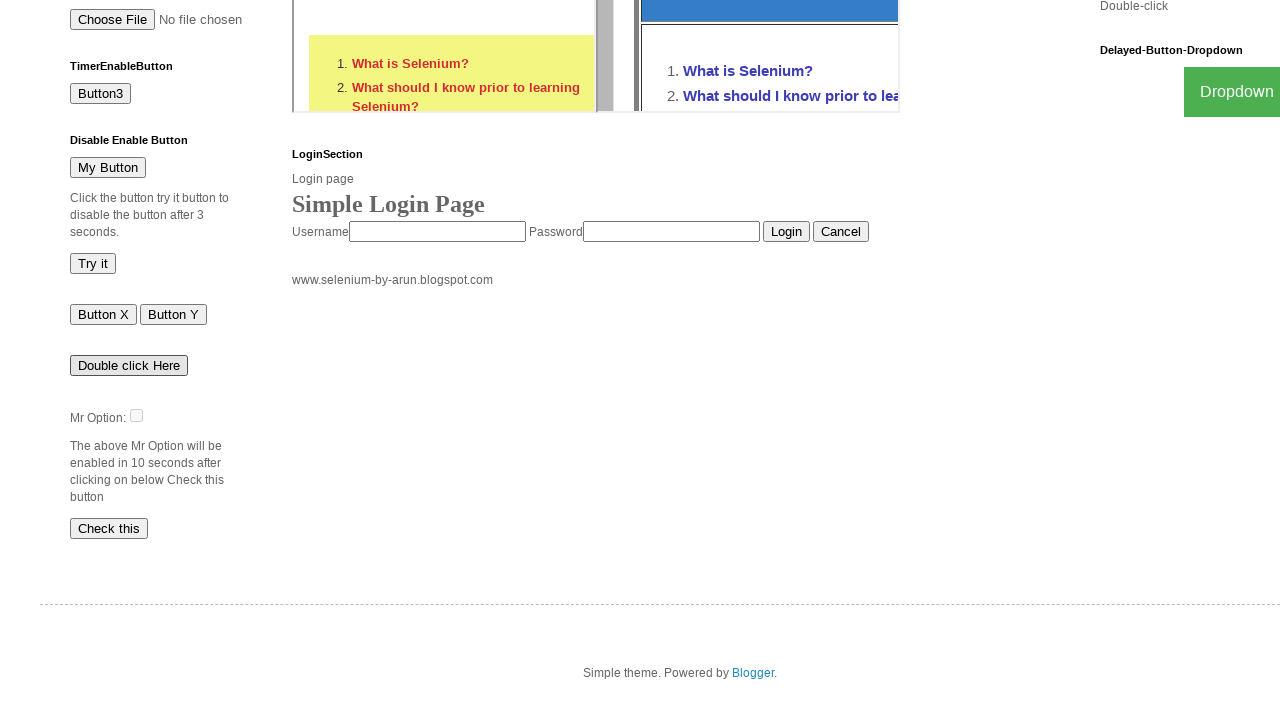

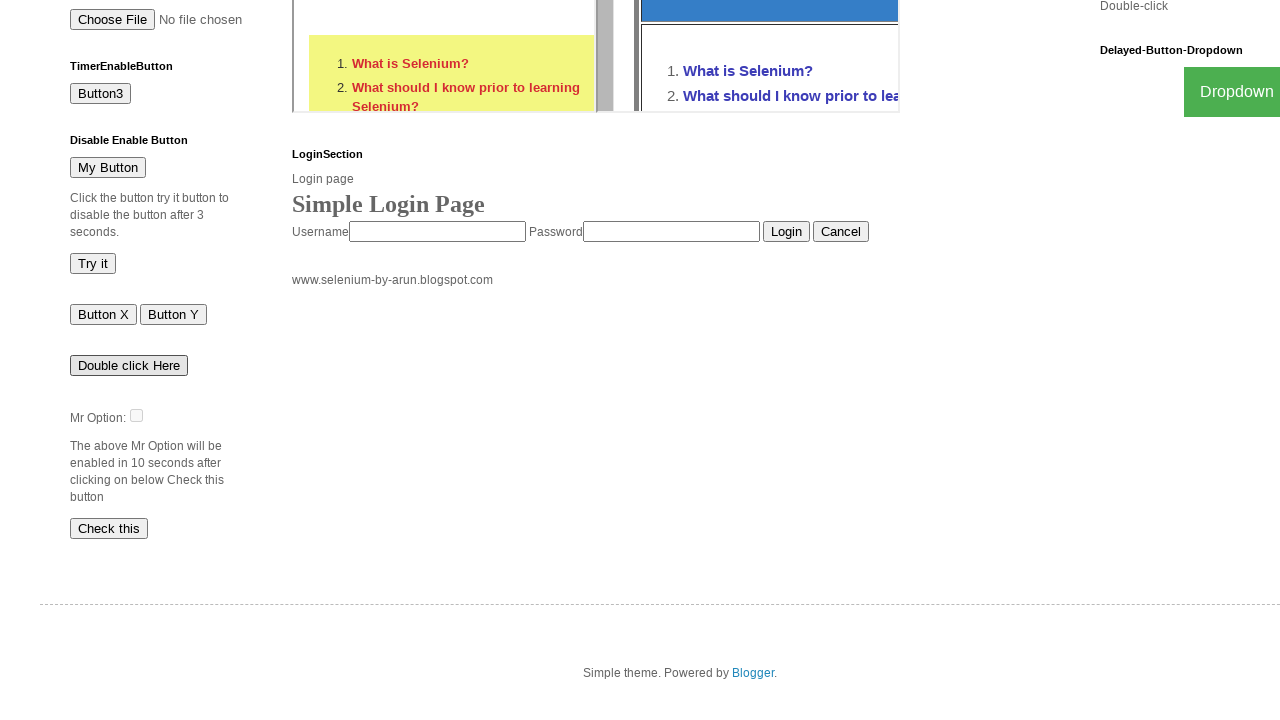